Navigates to the dropdown page and selects an option by its index

Starting URL: https://the-internet.herokuapp.com/

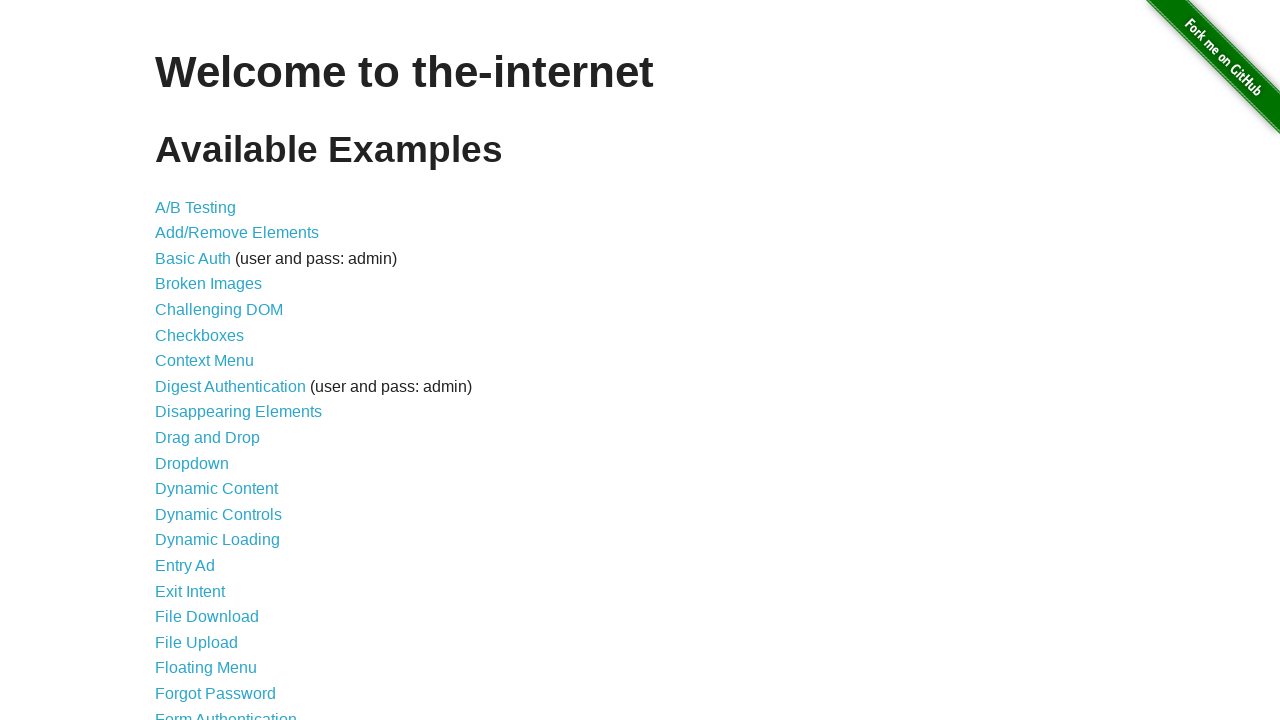

Clicked on dropdown link at (192, 463) on a[href='/dropdown']
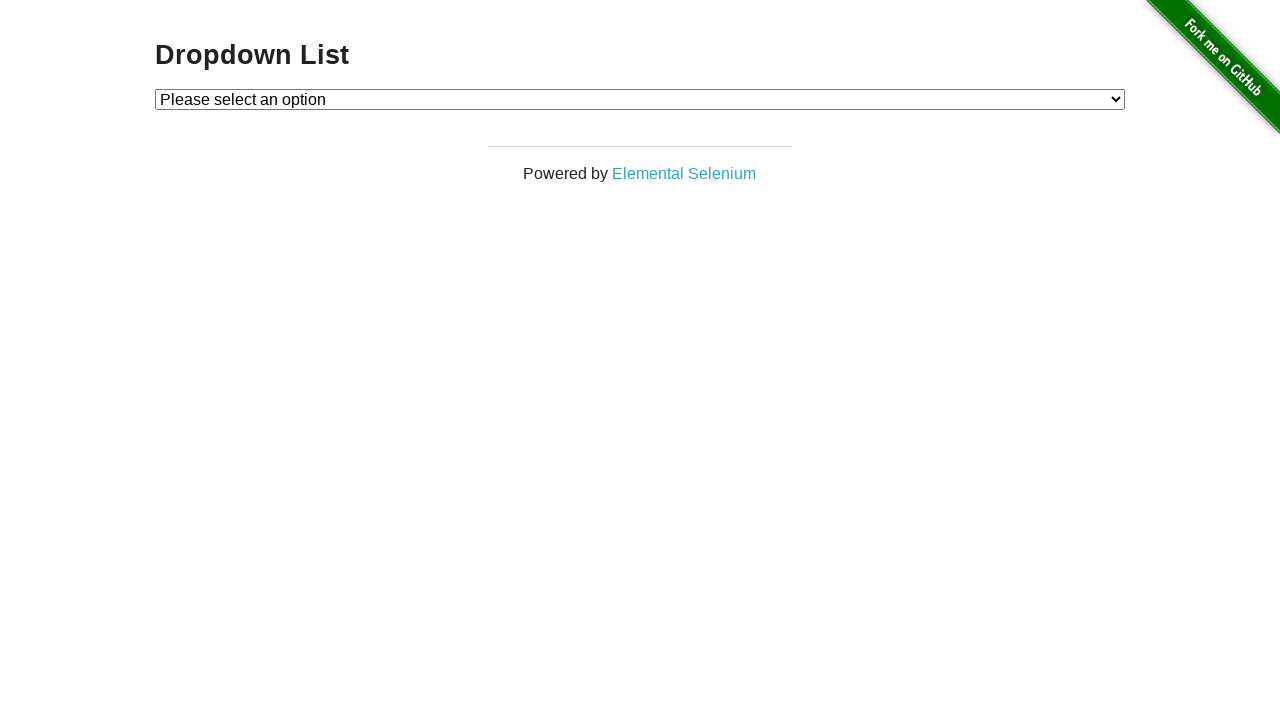

Dropdown element loaded and became visible
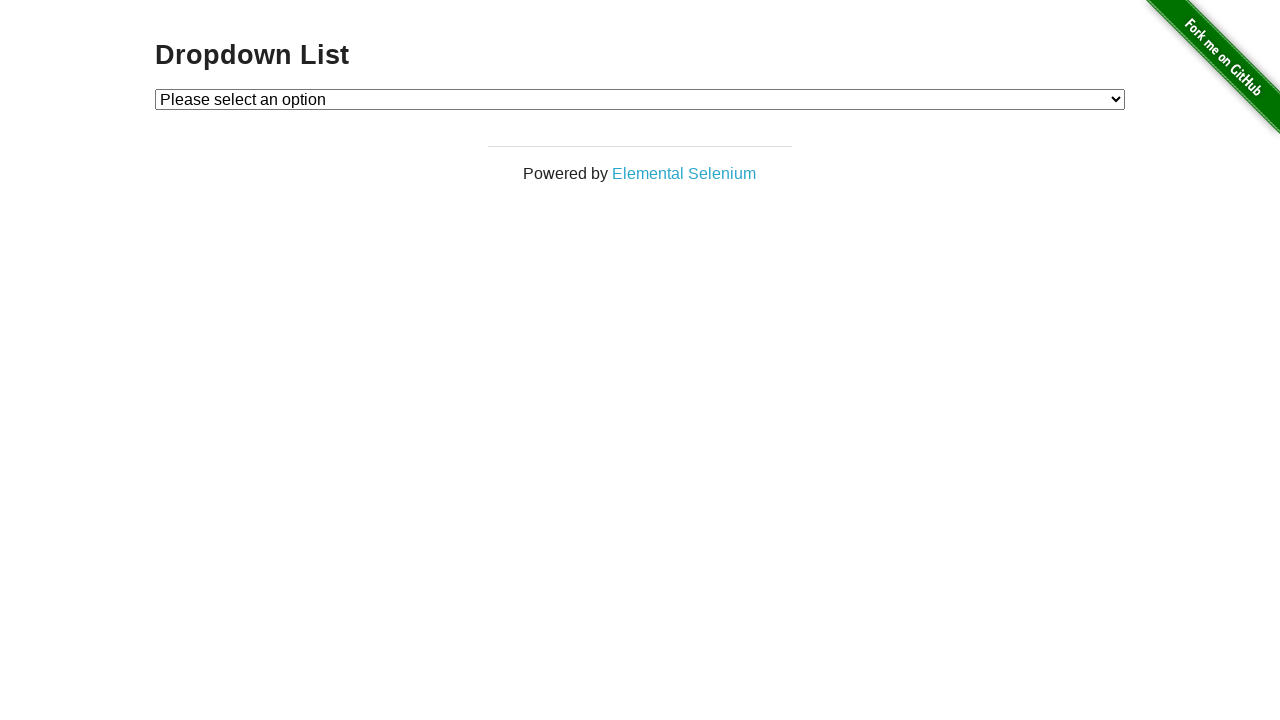

Selected option by index 2 (third option) from dropdown on #dropdown
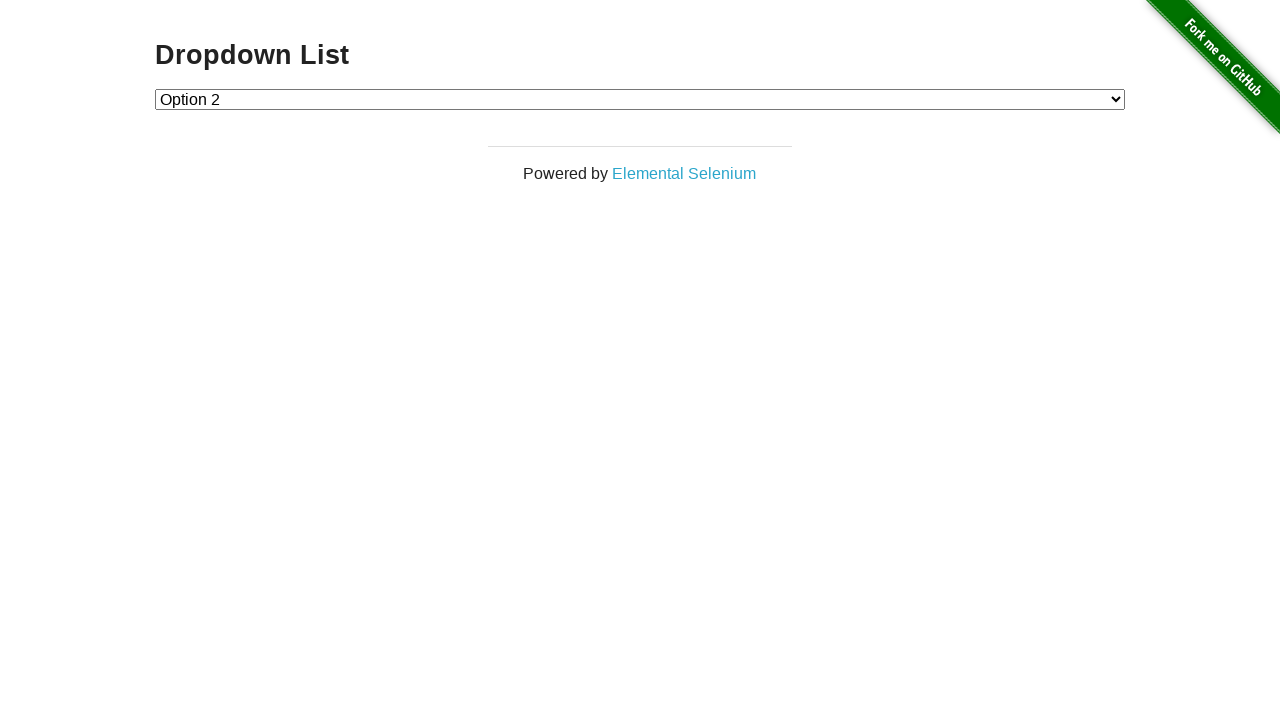

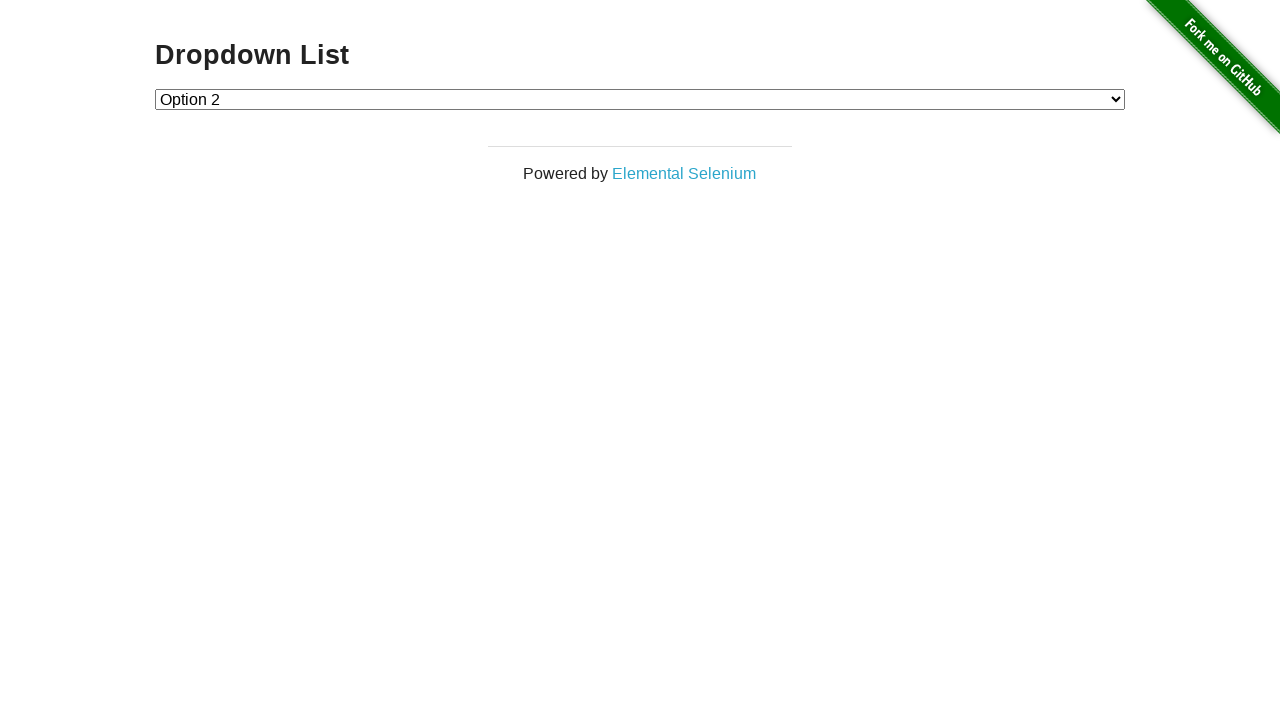